Tests checkbox interaction on a practice page by checking the initial state of a checkbox, clicking it, and verifying the state change. Also counts the total number of checkboxes on the page.

Starting URL: https://rahulshettyacademy.com/dropdownsPractise/

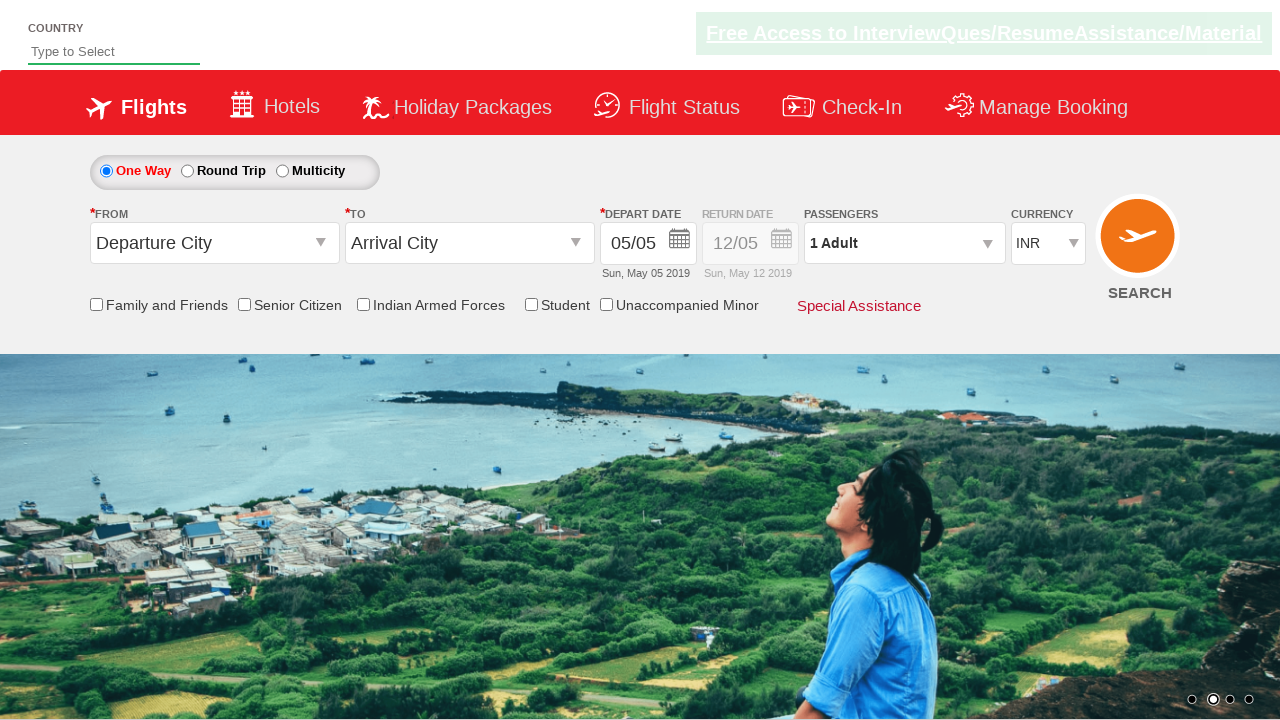

Located friends and family checkbox element
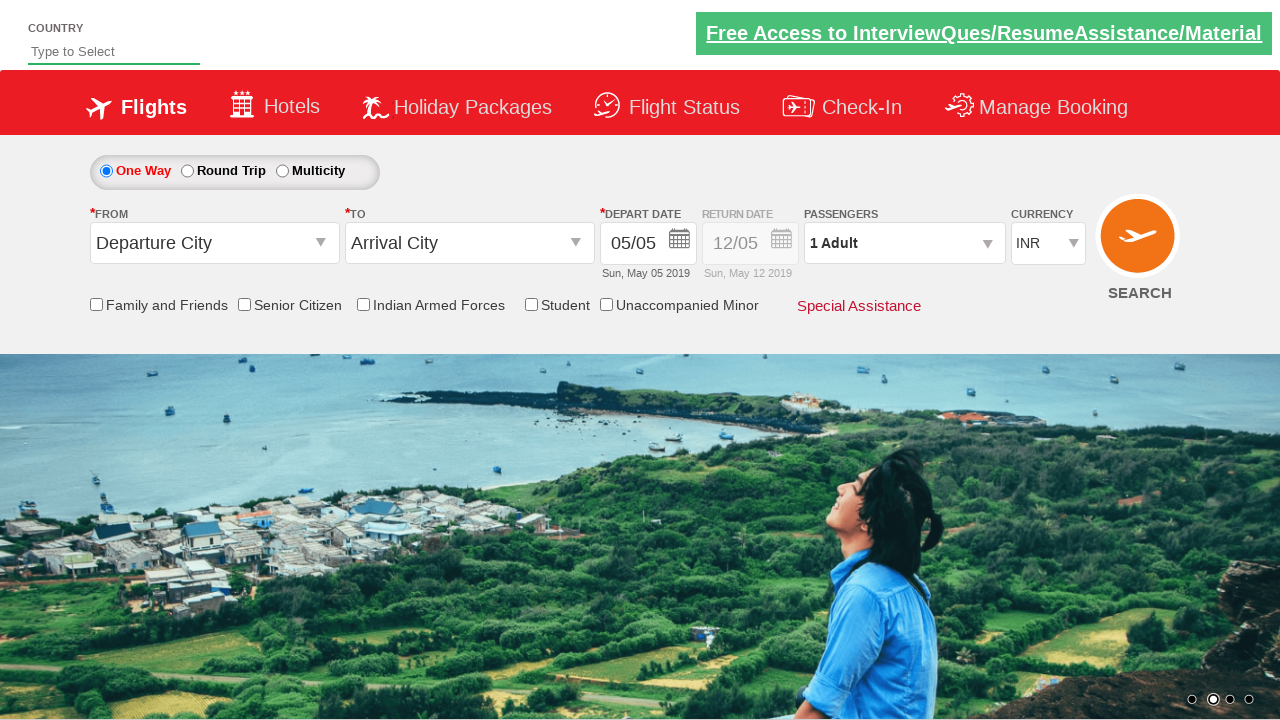

Checked initial state of friends and family checkbox
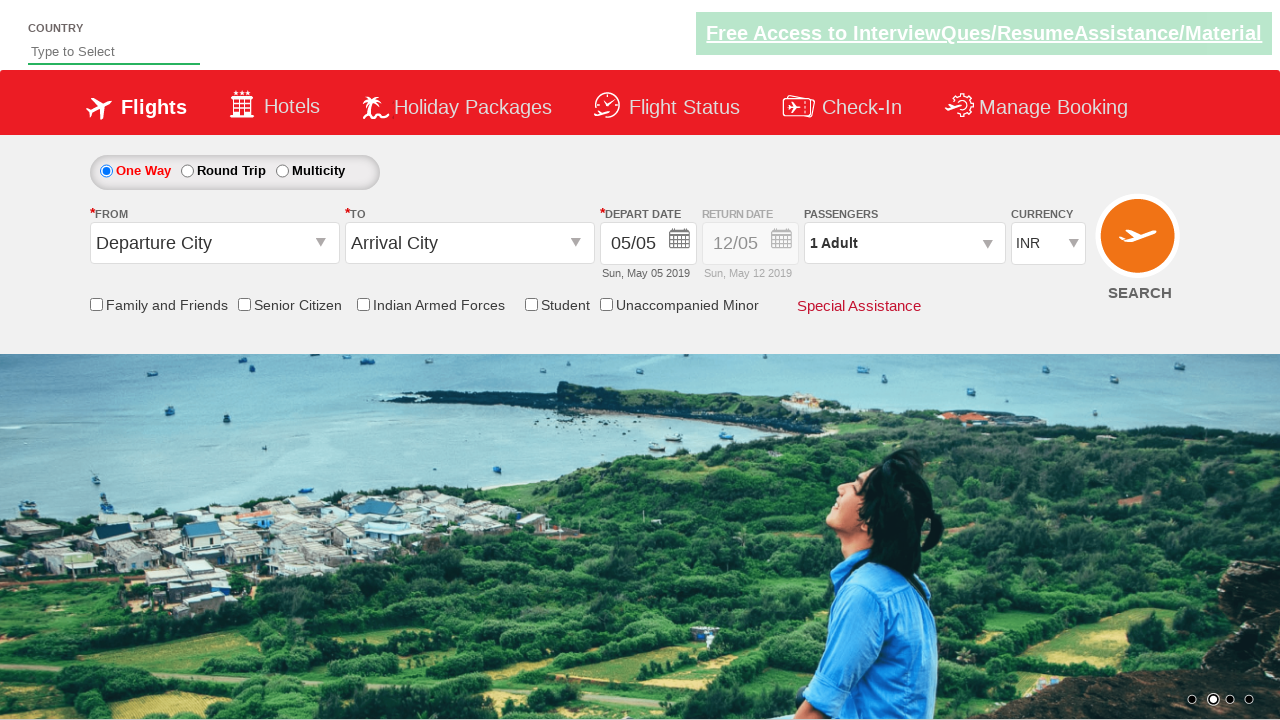

Clicked friends and family checkbox to toggle state at (96, 304) on input[id='ctl00_mainContent_chk_friendsandfamily']
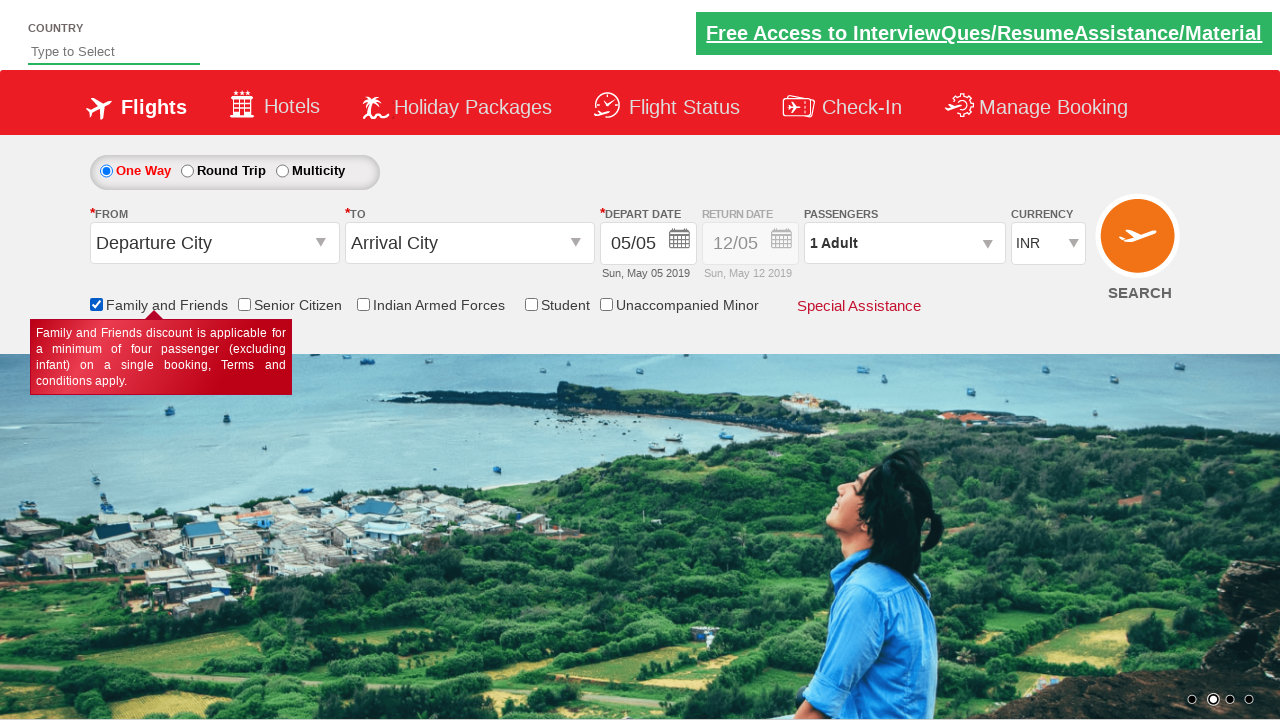

Verified checkbox state after clicking
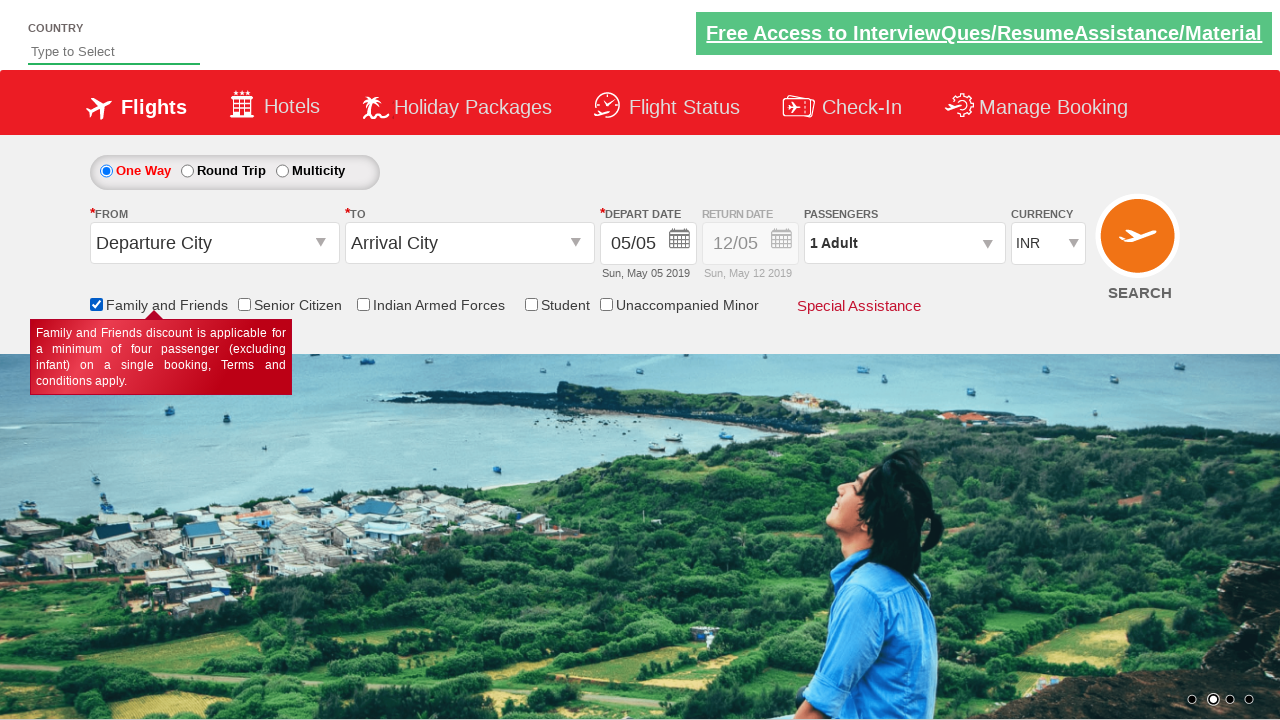

Counted total number of checkboxes on page: 6
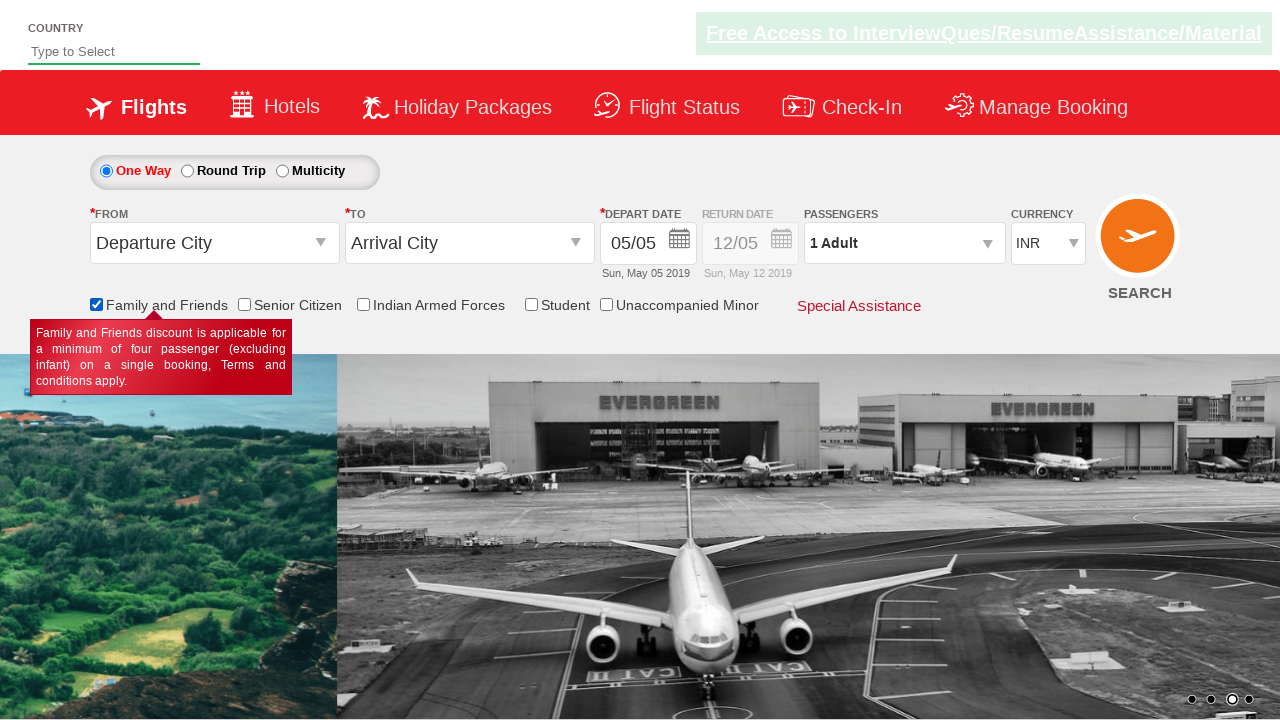

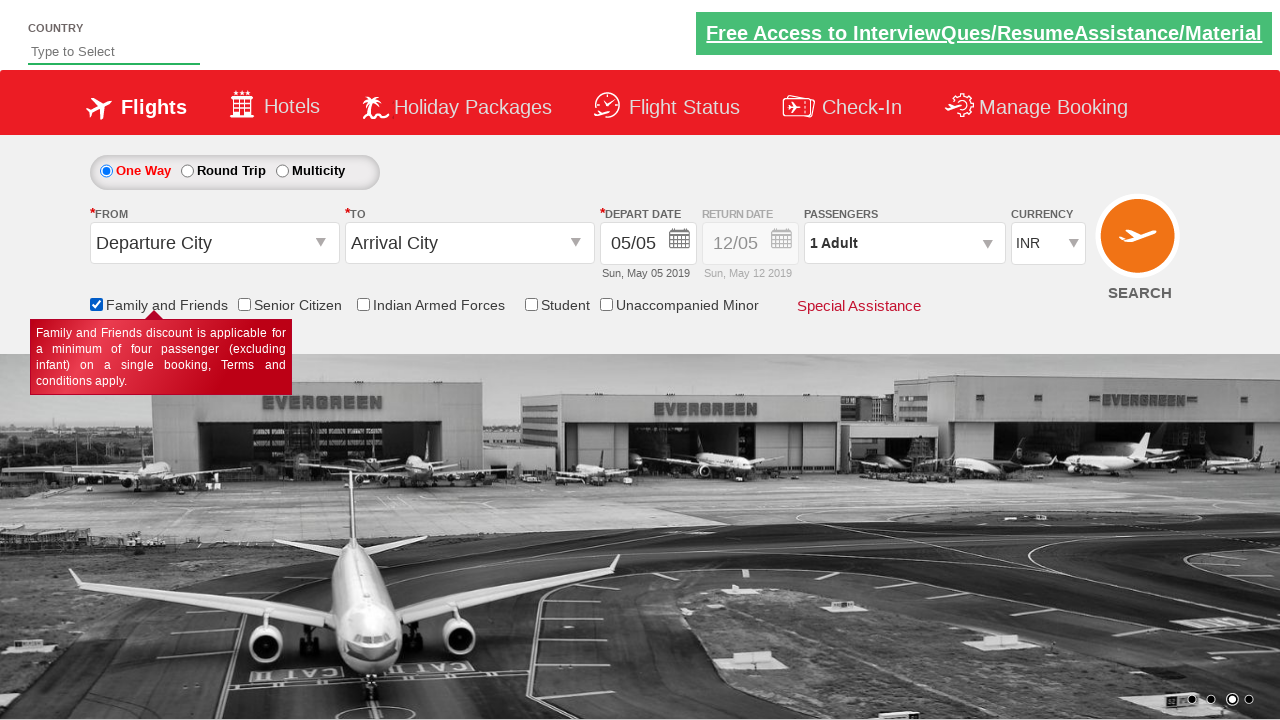